Tests keyboard actions by filling a name field with shift key held down to type in uppercase

Starting URL: https://testautomationpractice.blogspot.com/

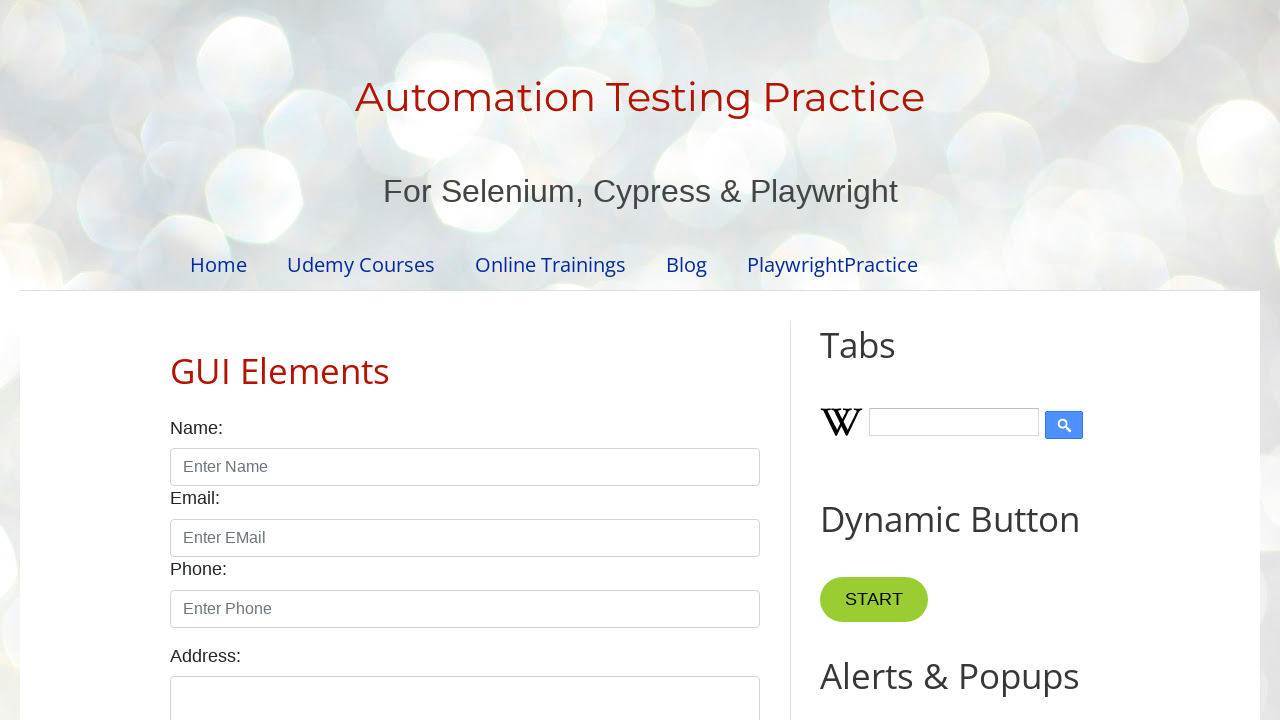

Clicked on the name input field at (465, 467) on #name
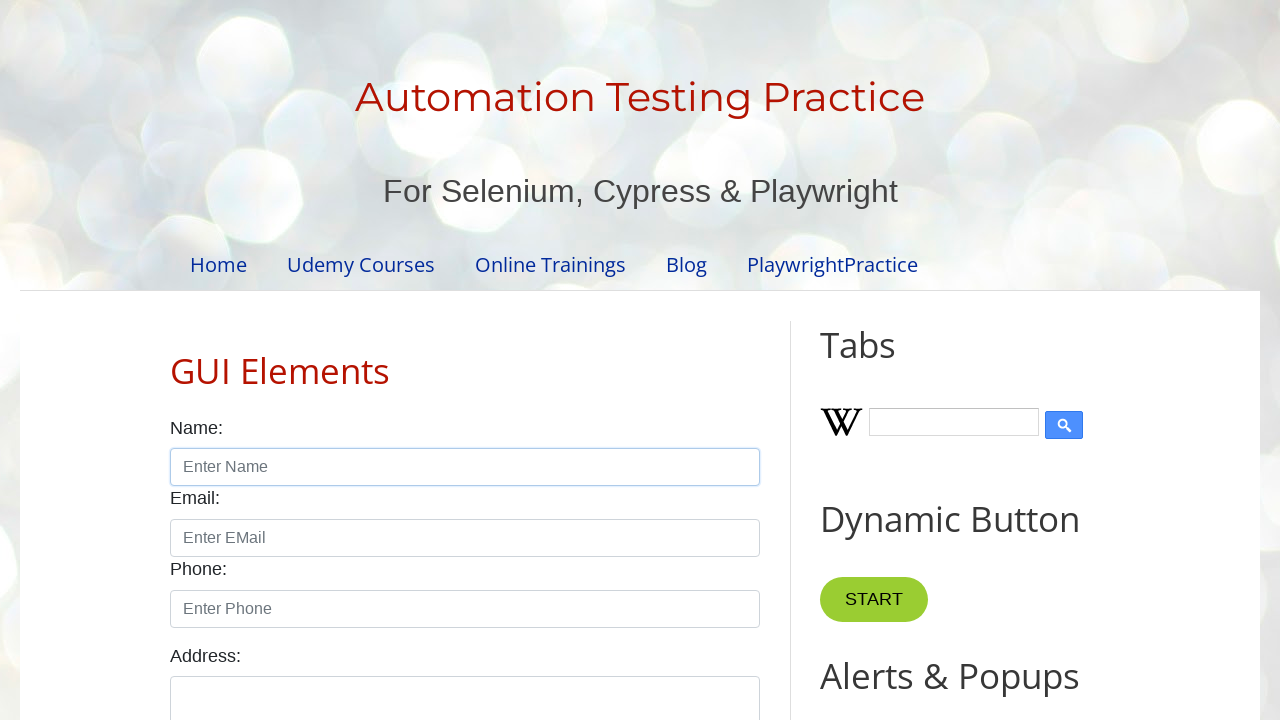

Filled name field with 'BIJU' in uppercase on #name
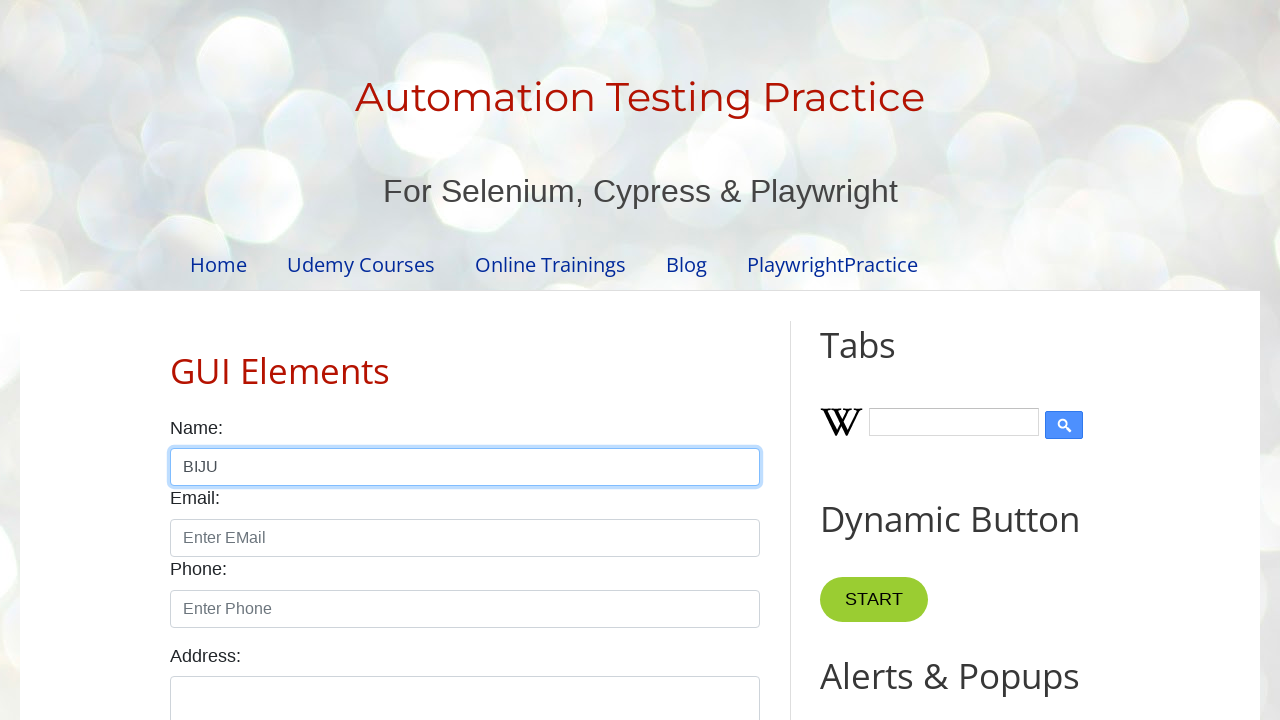

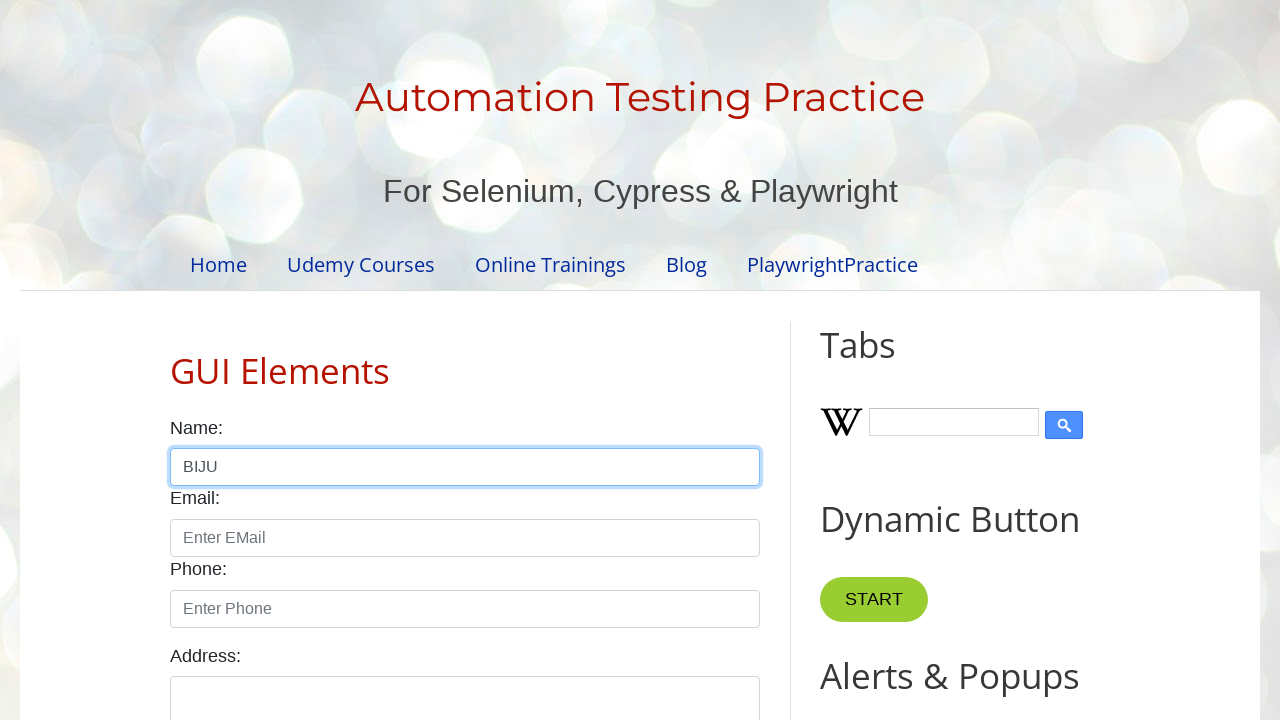